Tests link navigation functionality by clicking through 5 links in the LinkList1 sidebar section and navigating back after each click to verify links are working.

Starting URL: https://omayo.blogspot.com/

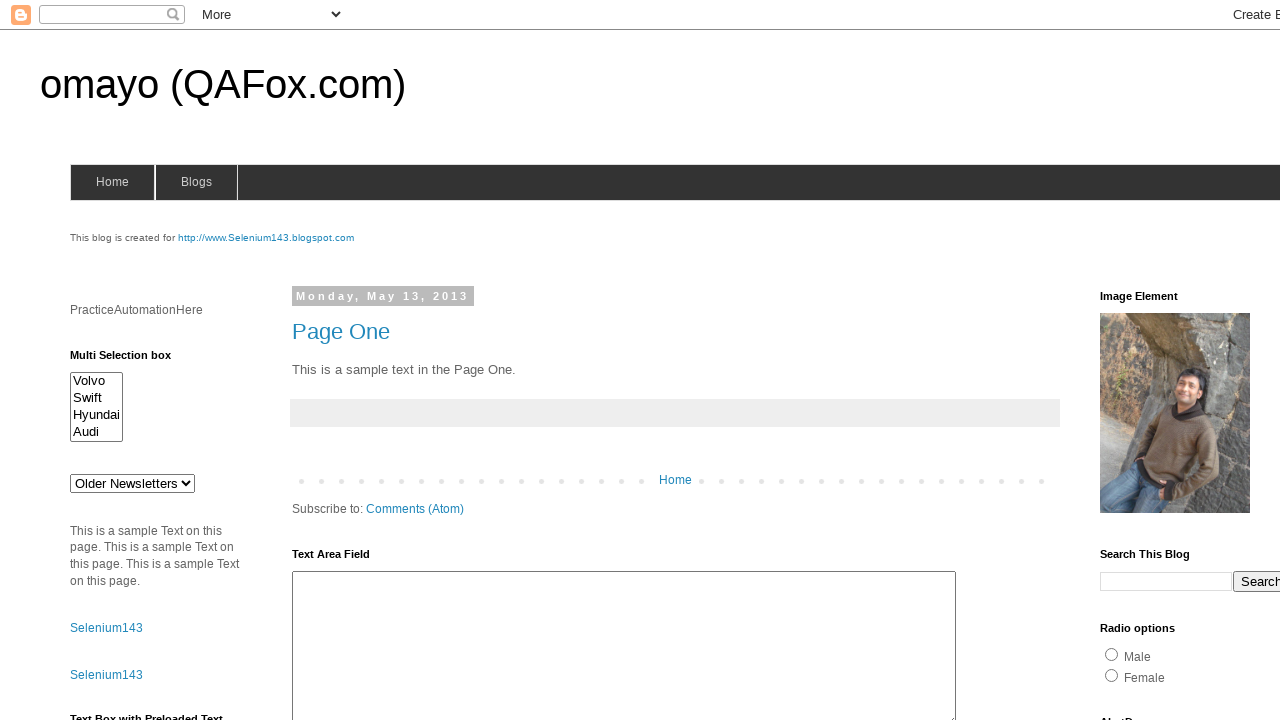

Clicked link 1 in LinkList1 sidebar section at (1160, 360) on xpath=(//div[@id='LinkList1']//a)[1]
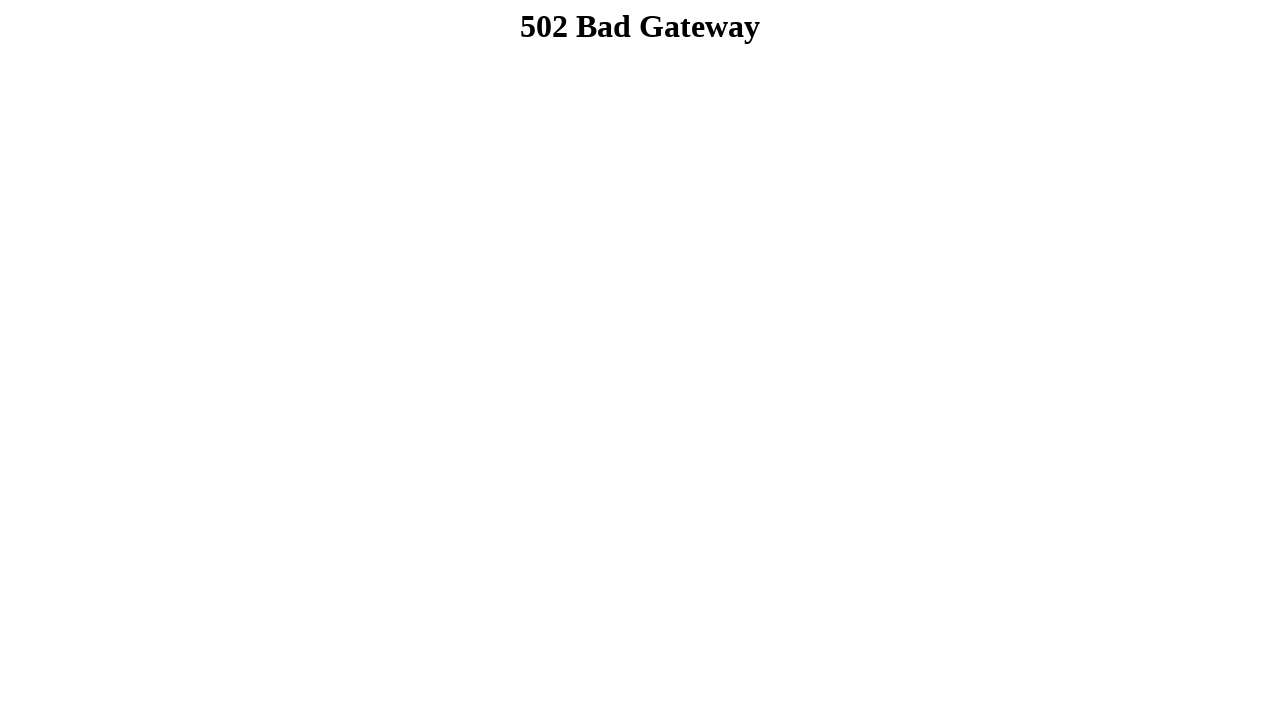

Link 1 page loaded (domcontentloaded)
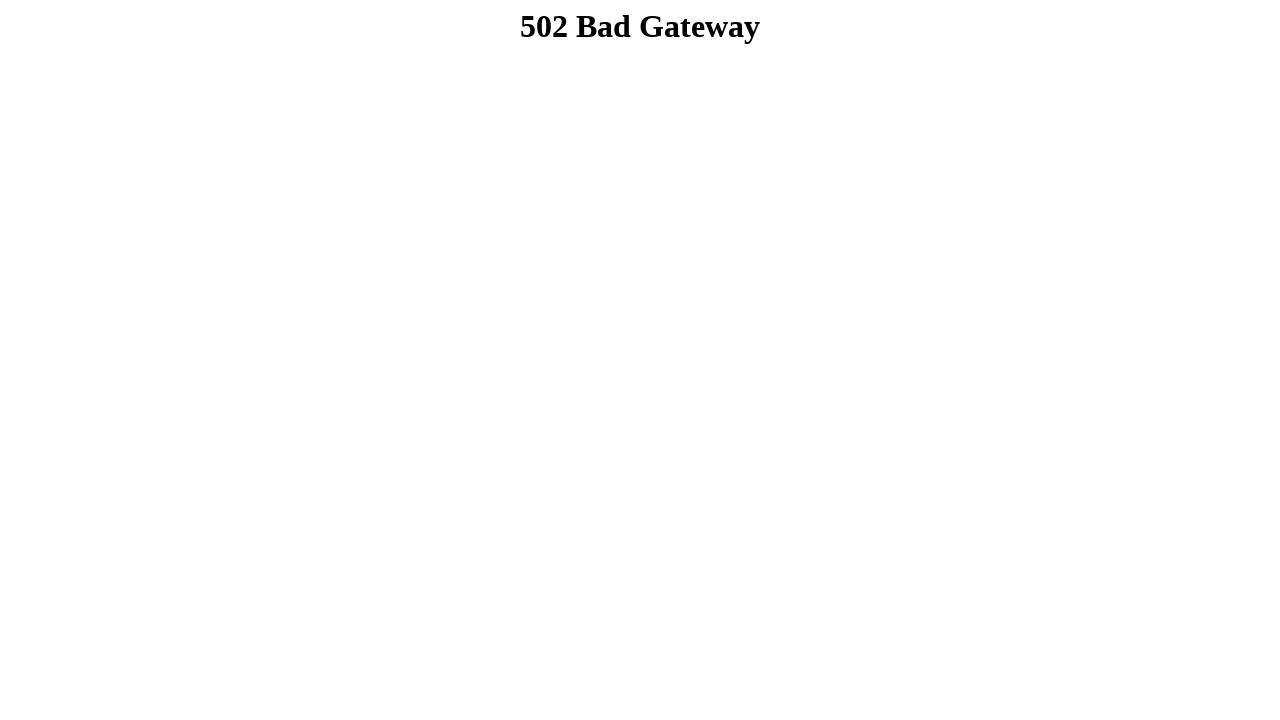

Navigated back from link 1 to main page
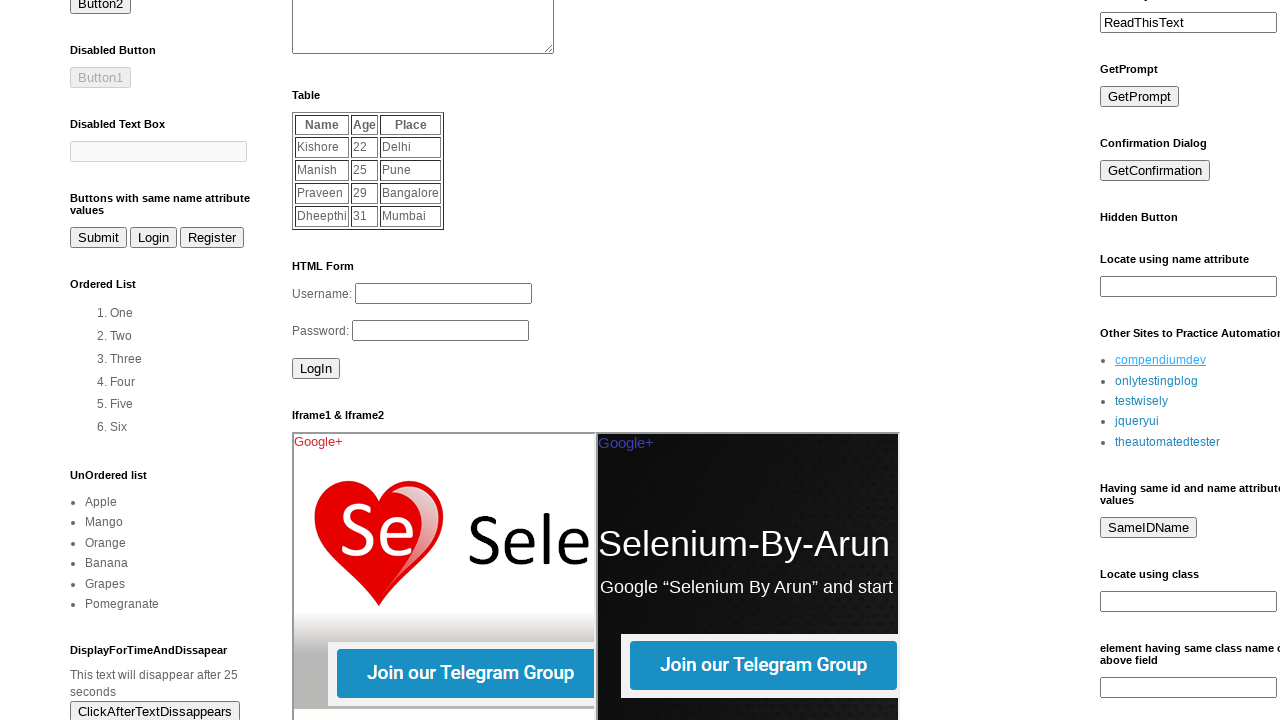

Main page reloaded before clicking link 2
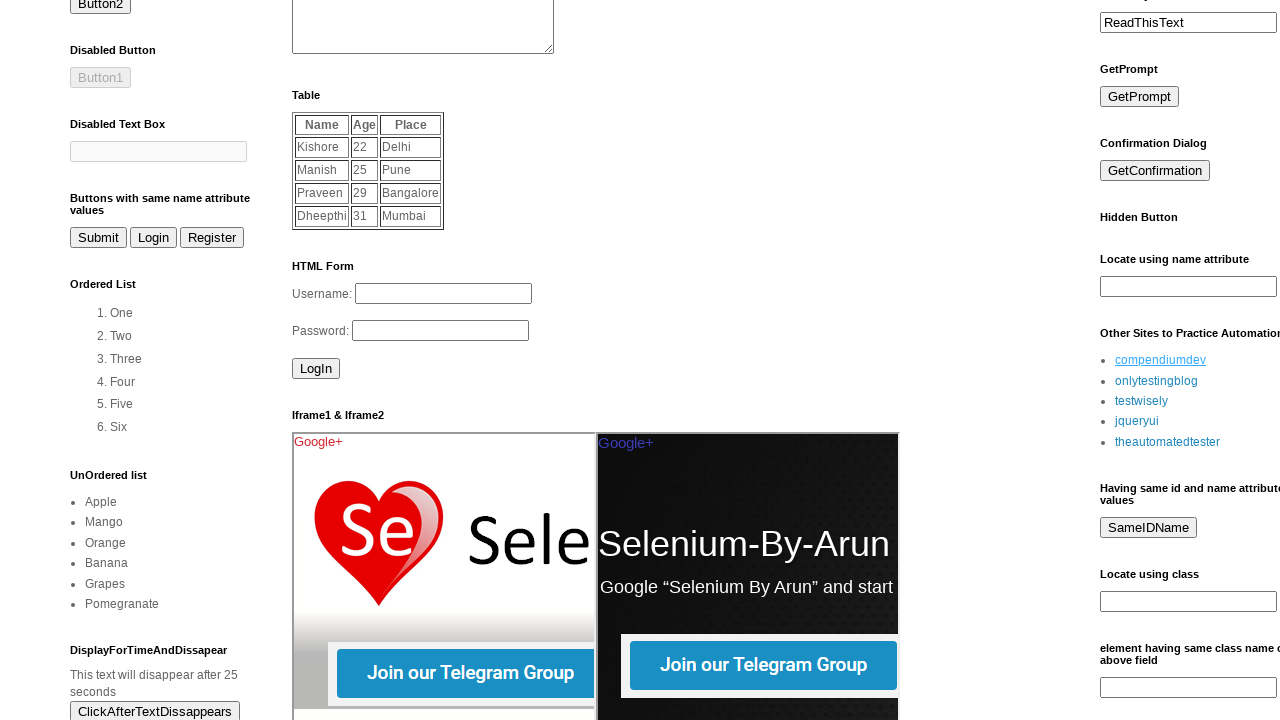

Clicked link 2 in LinkList1 sidebar section at (1156, 381) on xpath=(//div[@id='LinkList1']//a)[2]
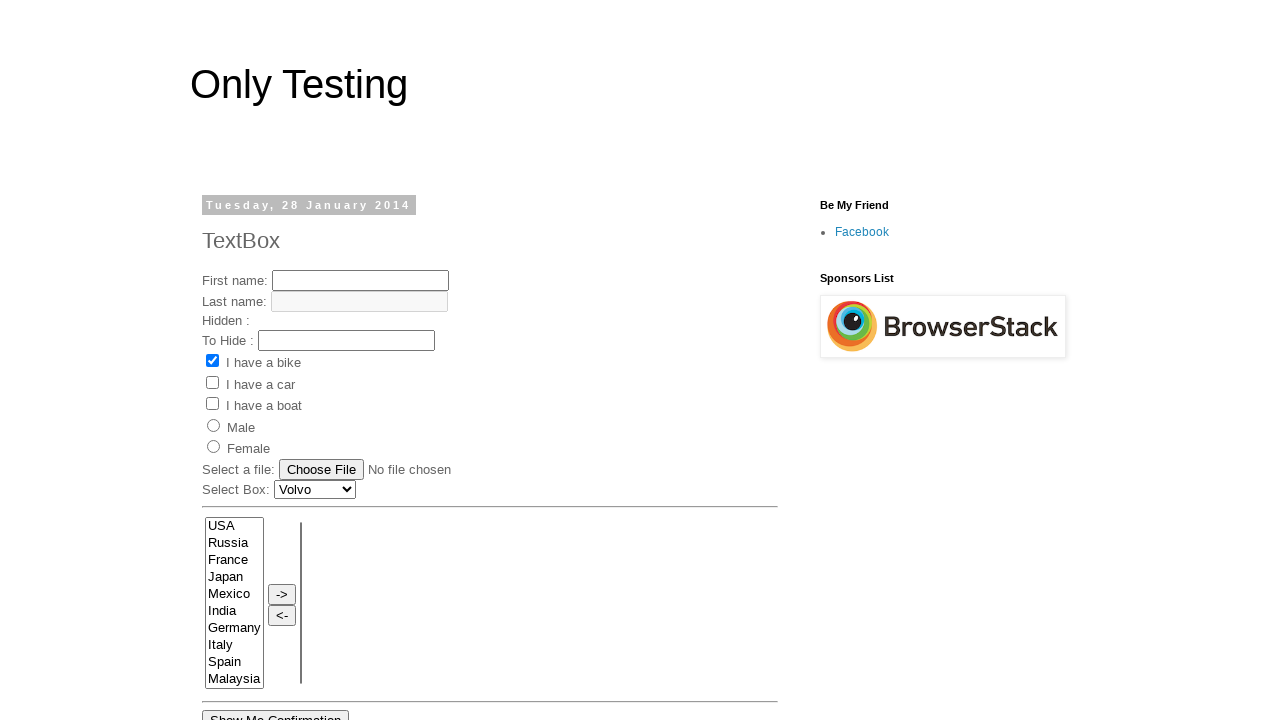

Link 2 page loaded (domcontentloaded)
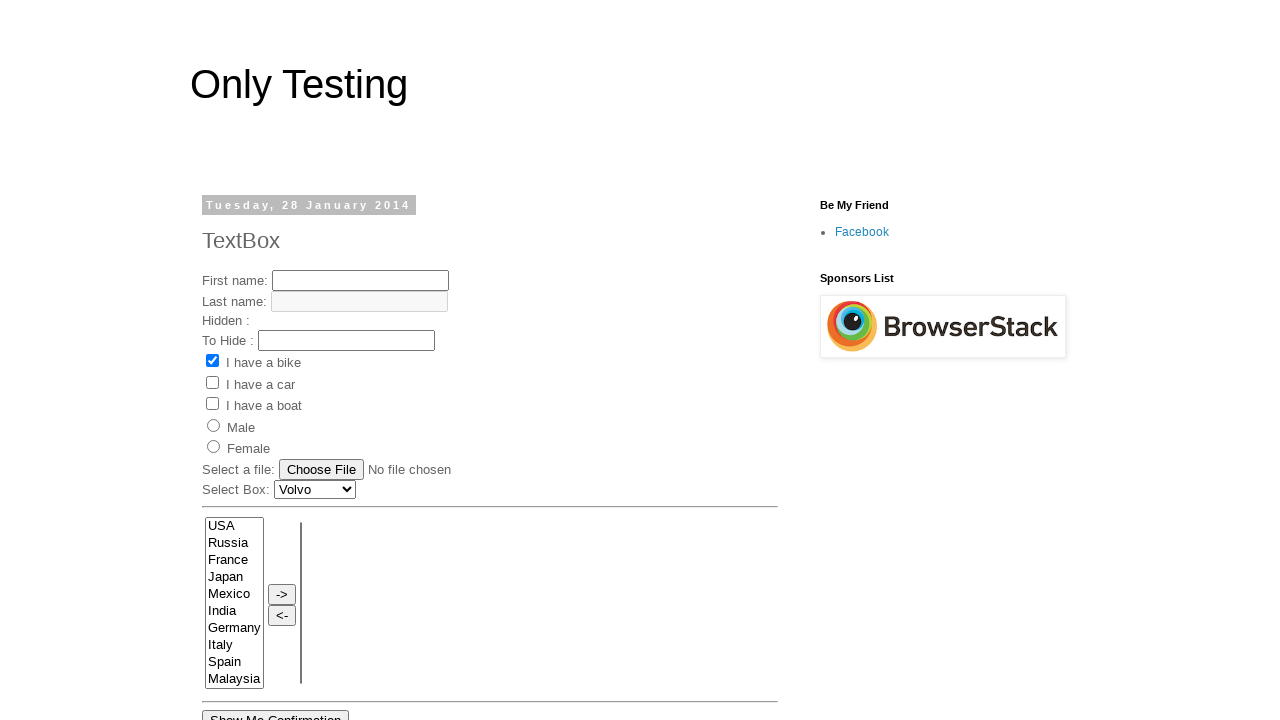

Navigated back from link 2 to main page
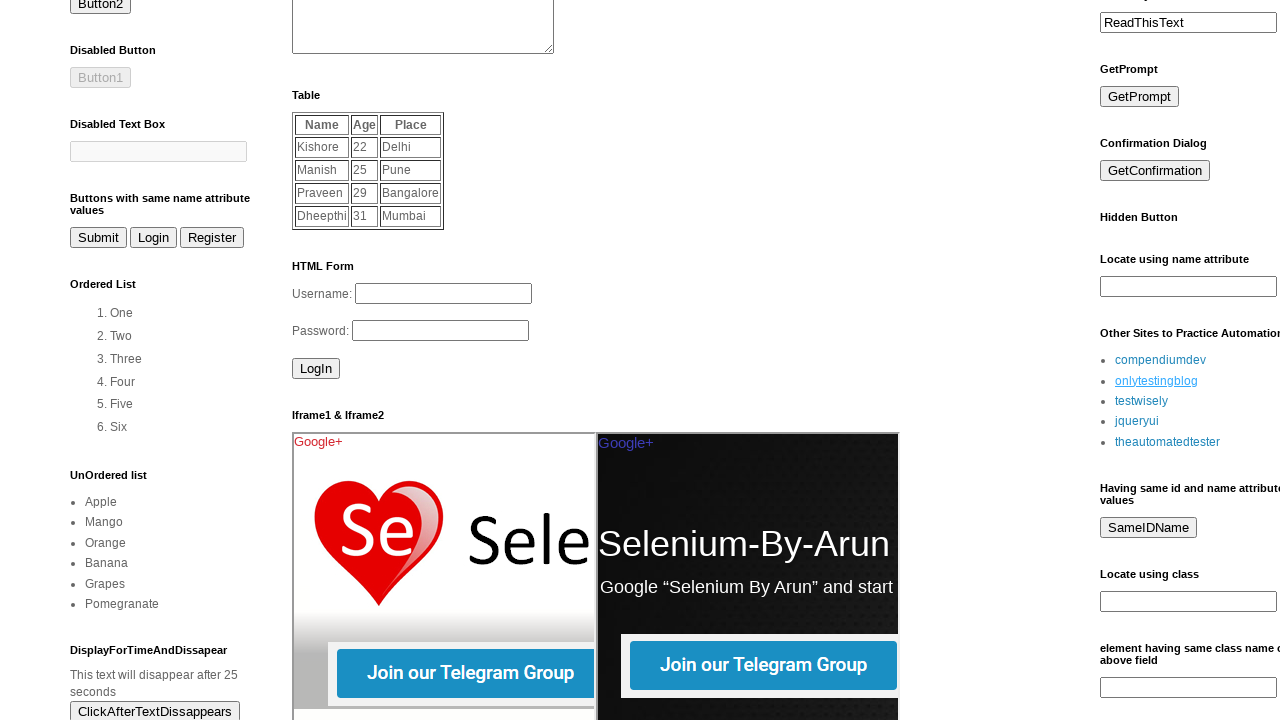

Main page reloaded before clicking link 3
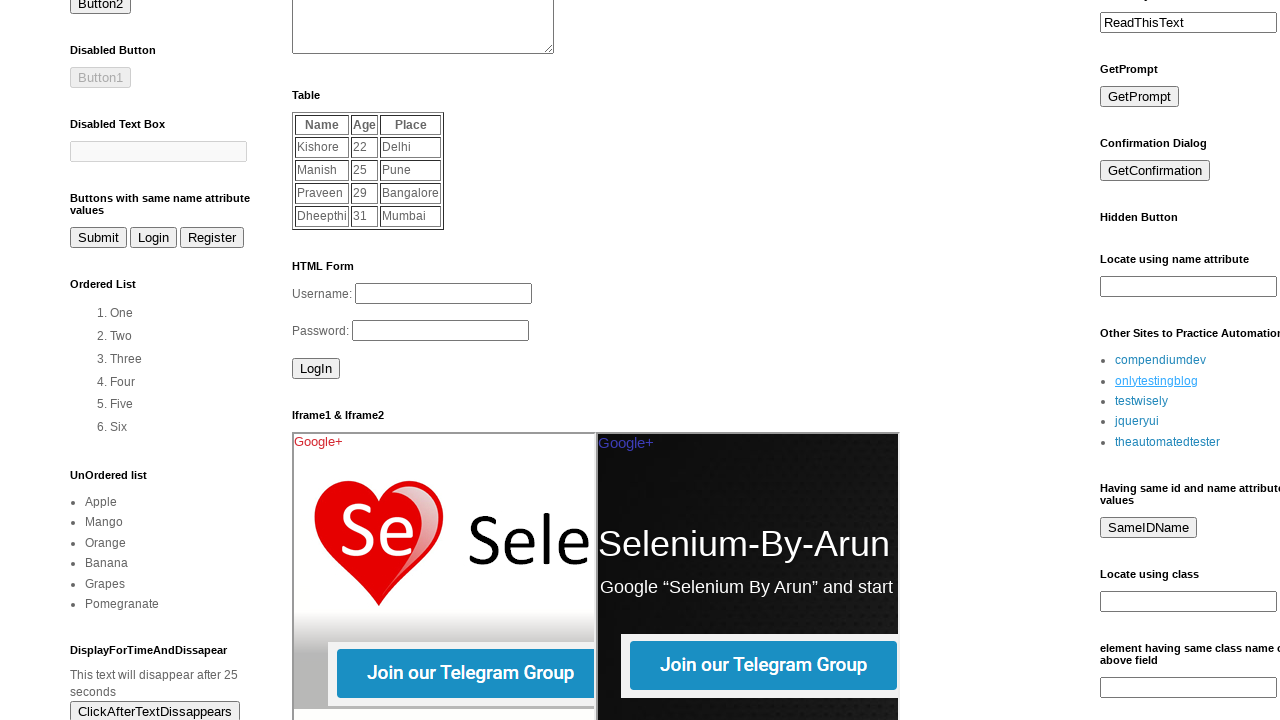

Clicked link 3 in LinkList1 sidebar section at (1142, 401) on xpath=(//div[@id='LinkList1']//a)[3]
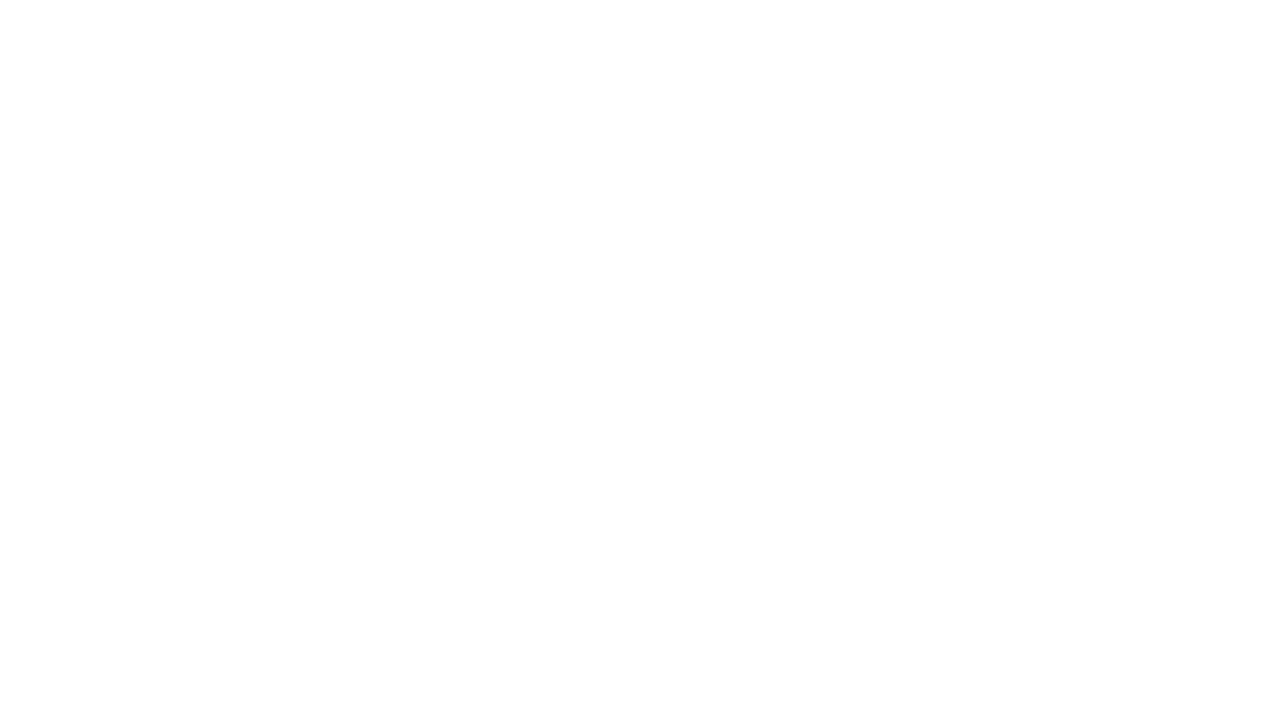

Link 3 page loaded (domcontentloaded)
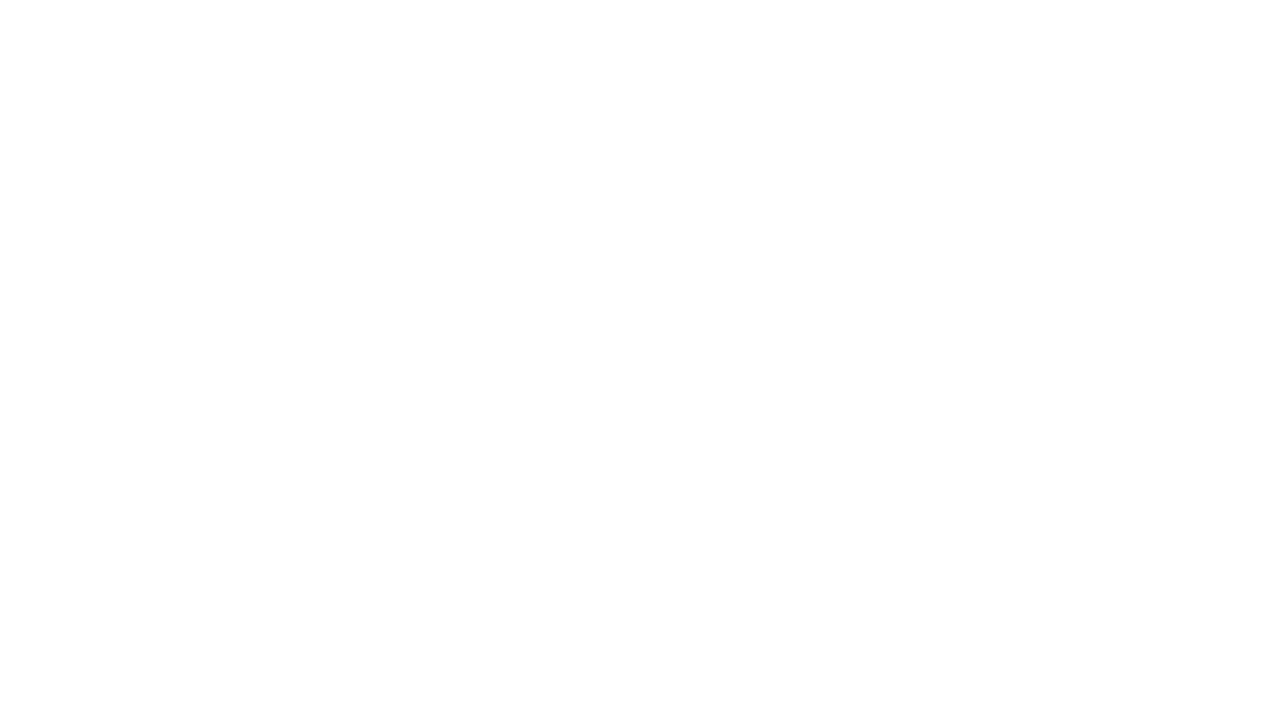

Navigated back from link 3 to main page
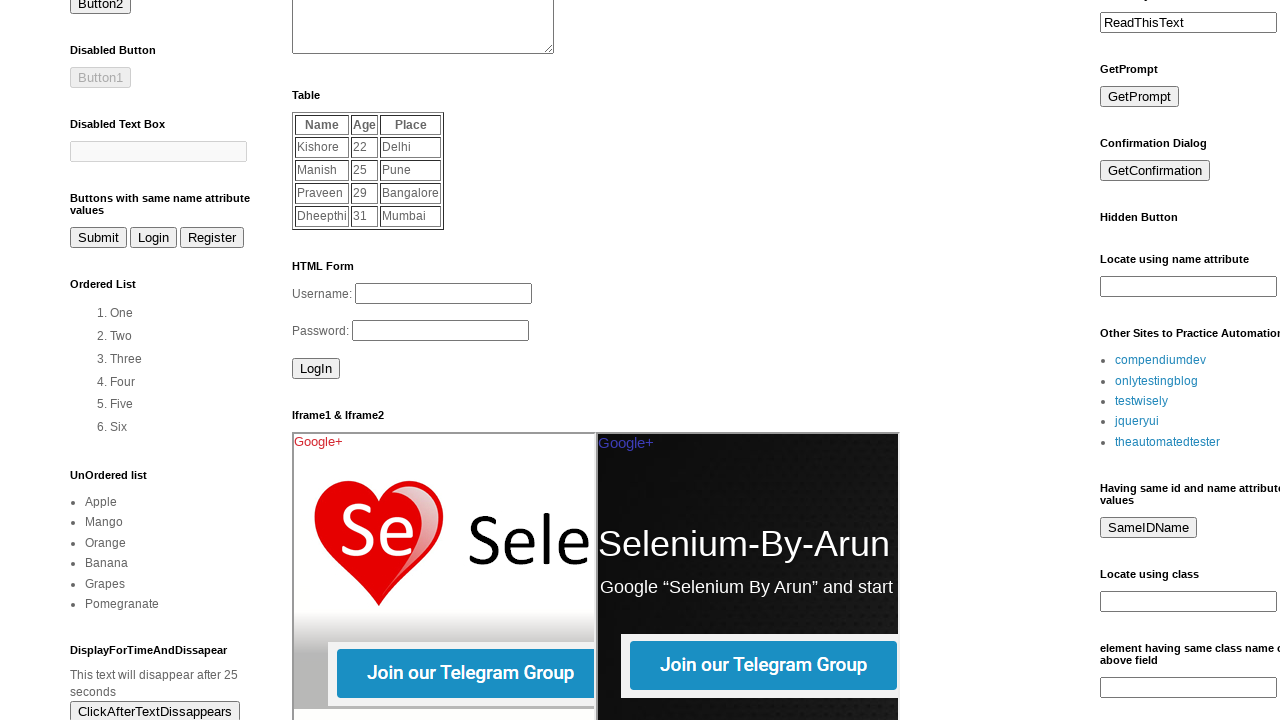

Main page reloaded before clicking link 4
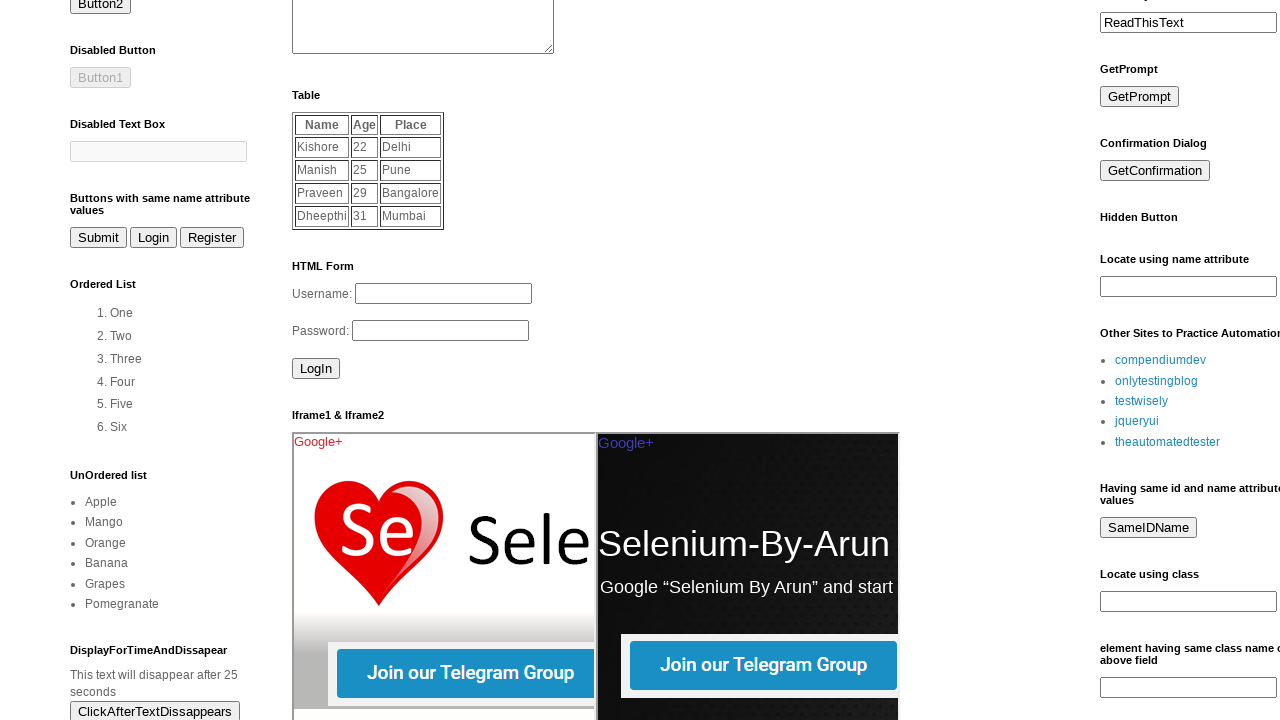

Clicked link 4 in LinkList1 sidebar section at (1137, 421) on xpath=(//div[@id='LinkList1']//a)[4]
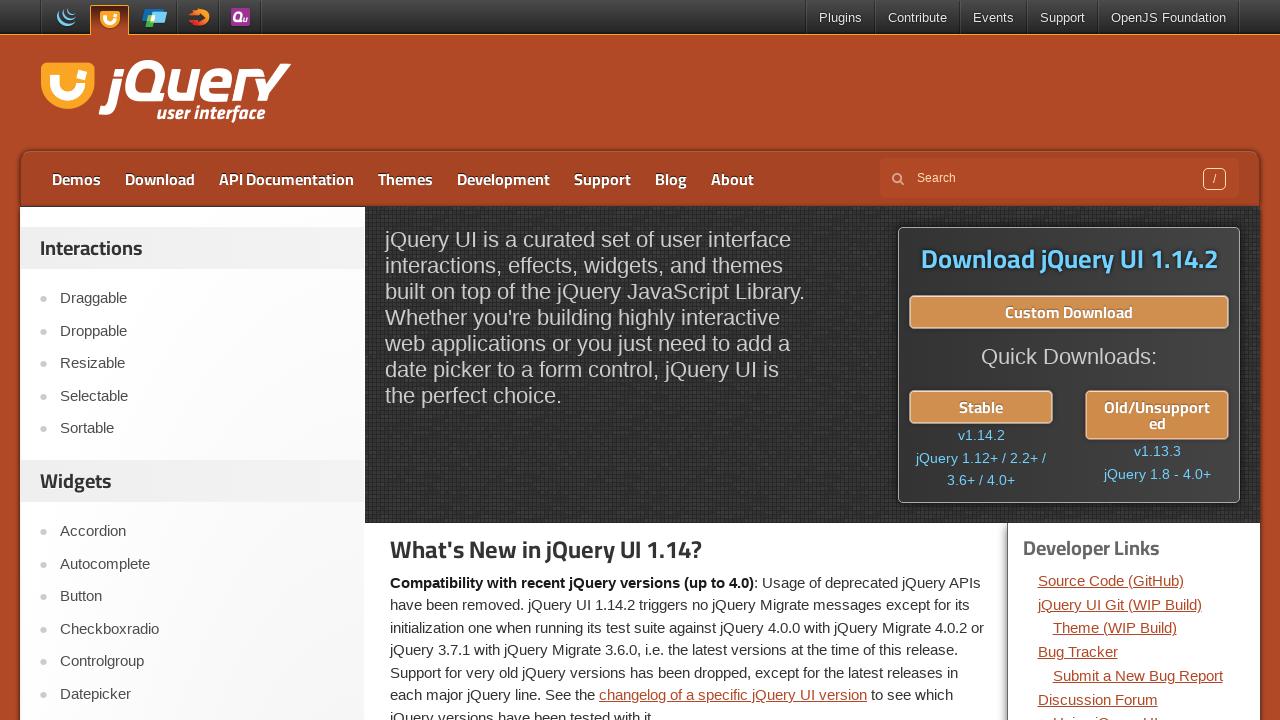

Link 4 page loaded (domcontentloaded)
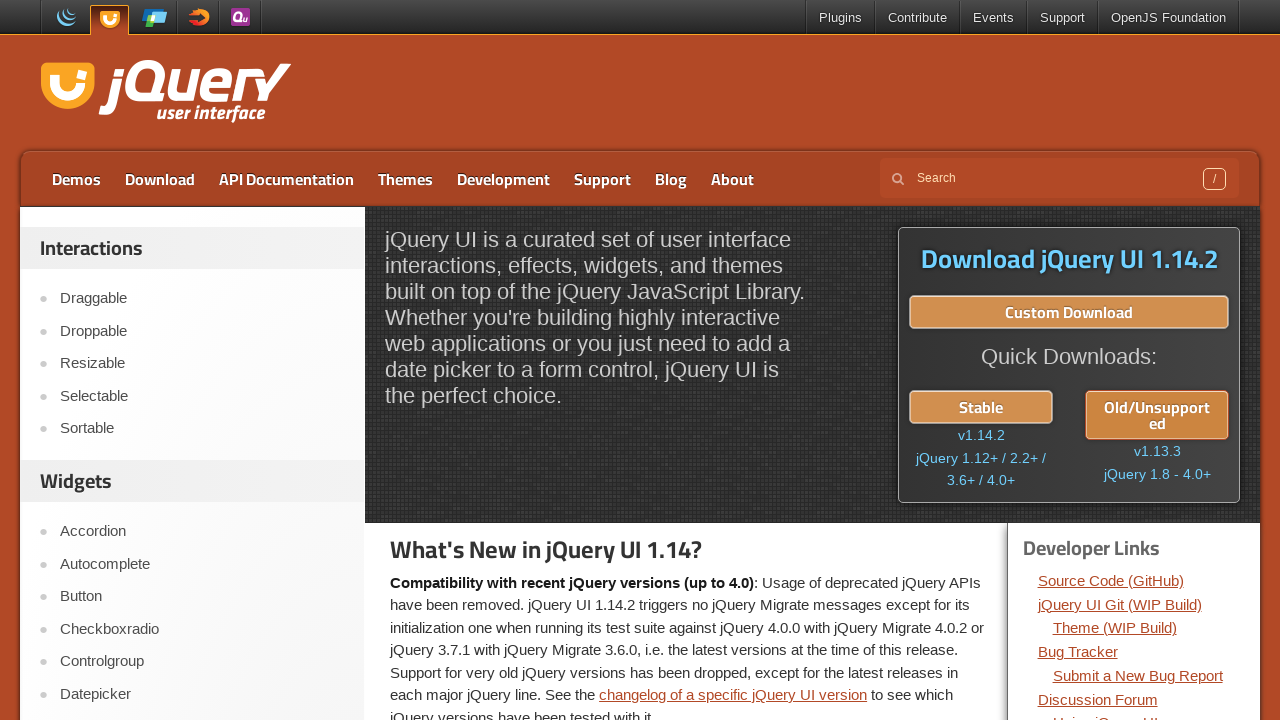

Navigated back from link 4 to main page
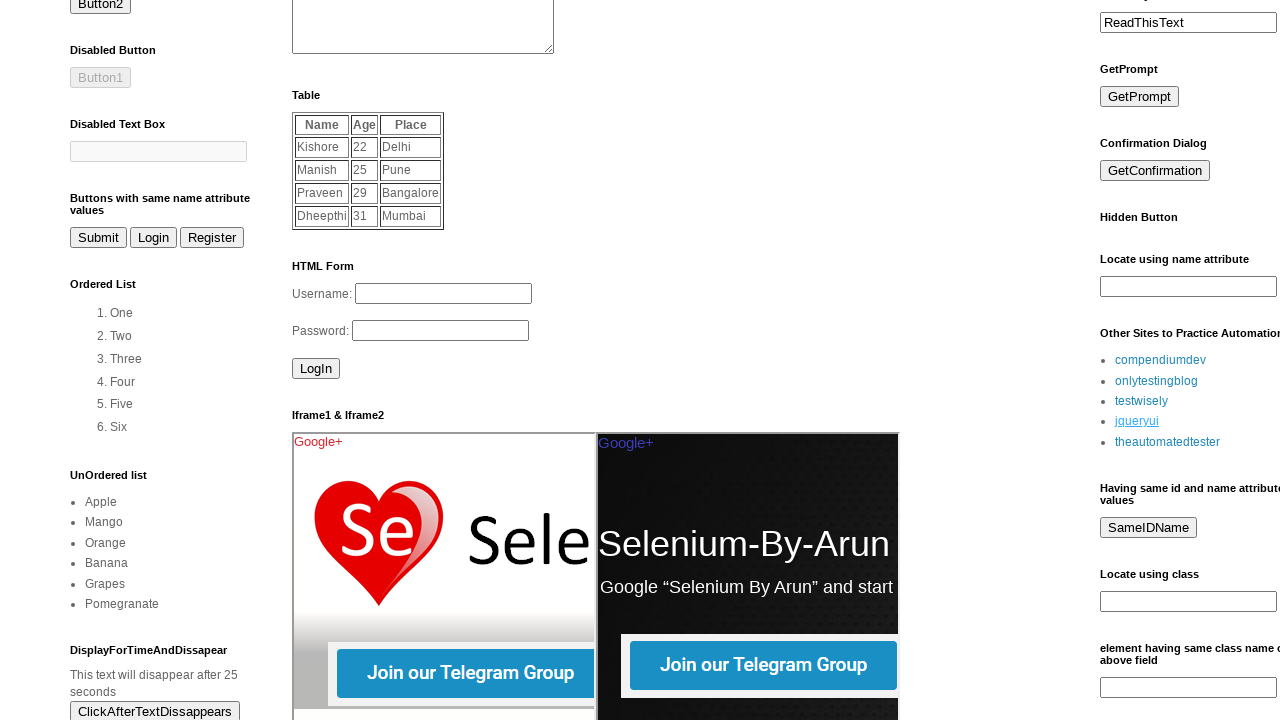

Main page reloaded before clicking link 5
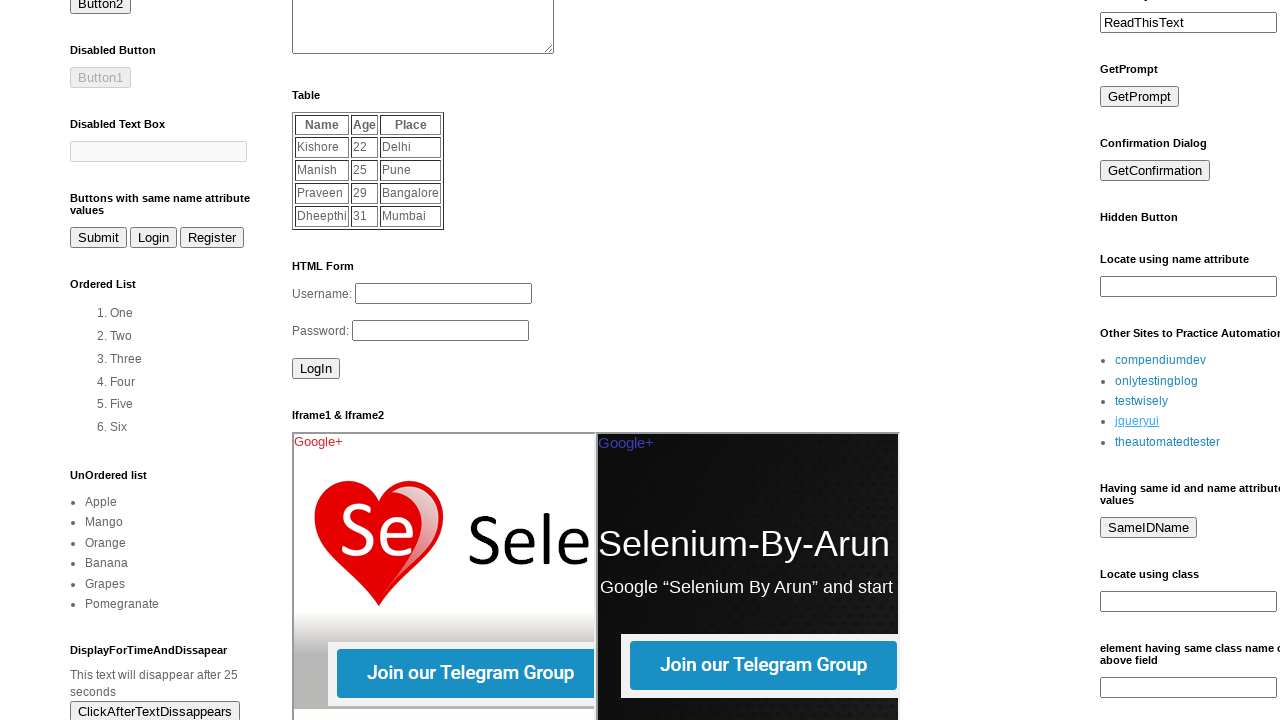

Clicked link 5 in LinkList1 sidebar section at (1168, 442) on xpath=(//div[@id='LinkList1']//a)[5]
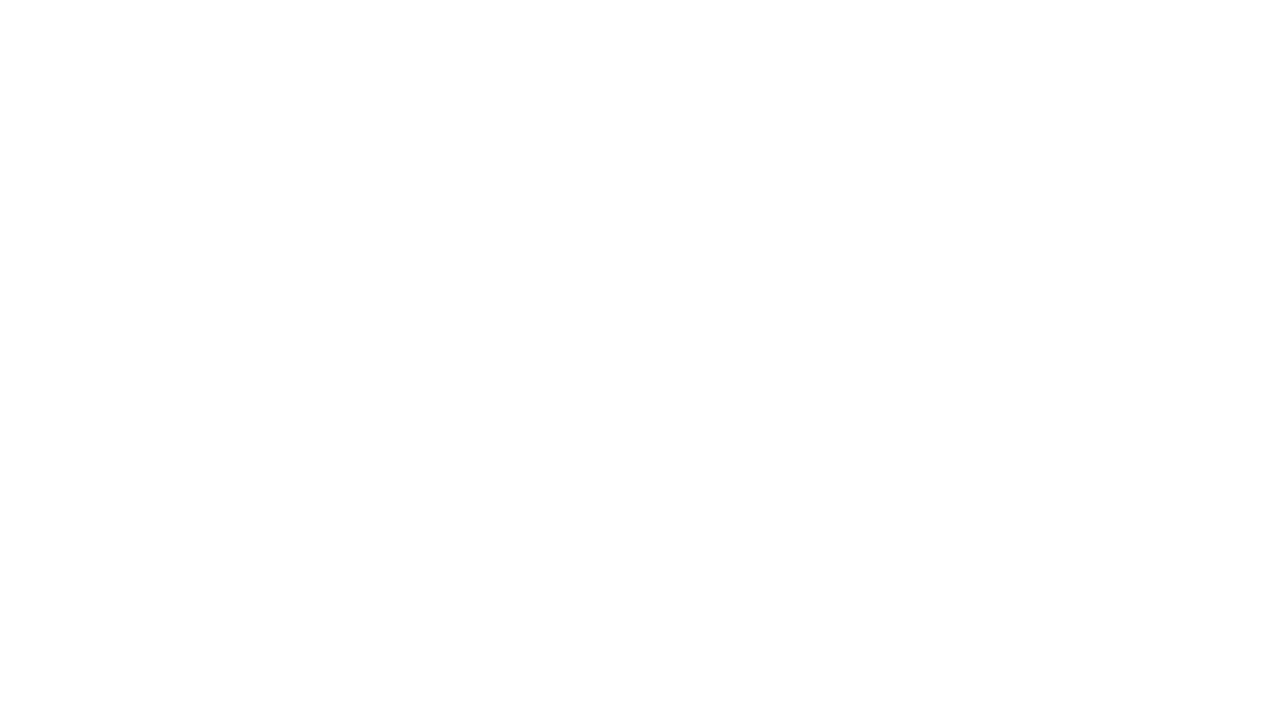

Link 5 page loaded (domcontentloaded)
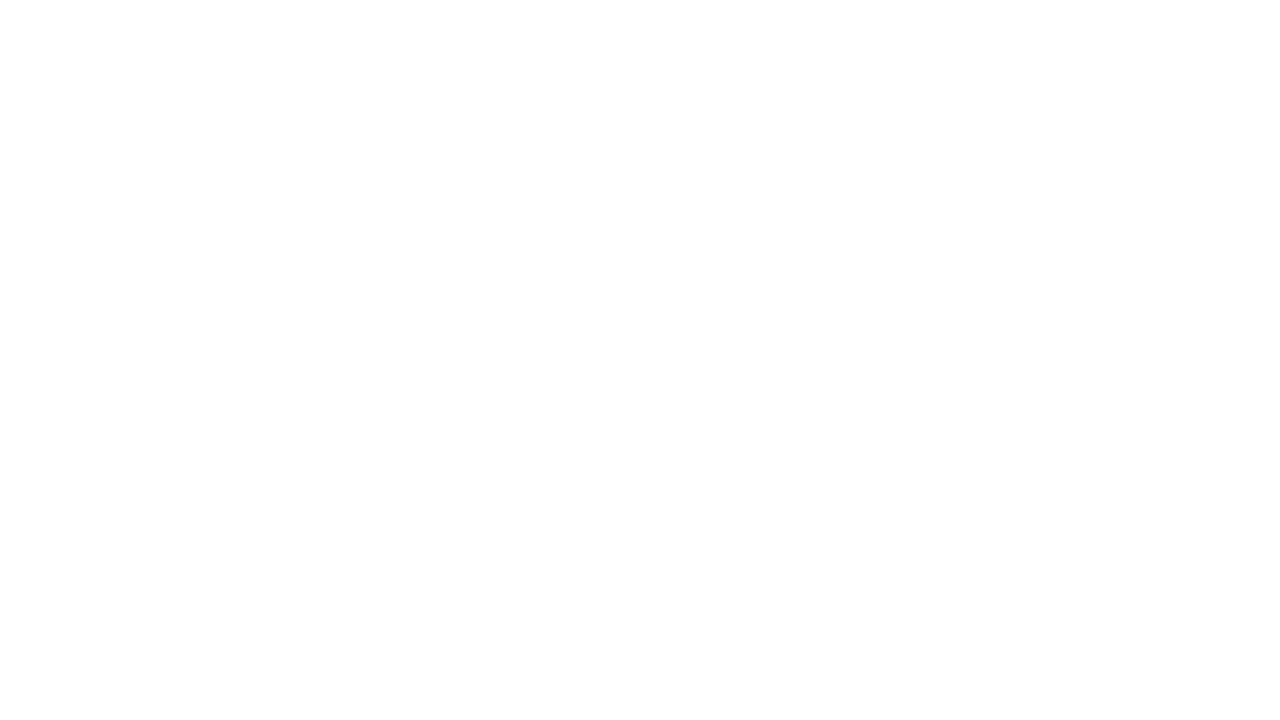

Navigated back from link 5 to main page
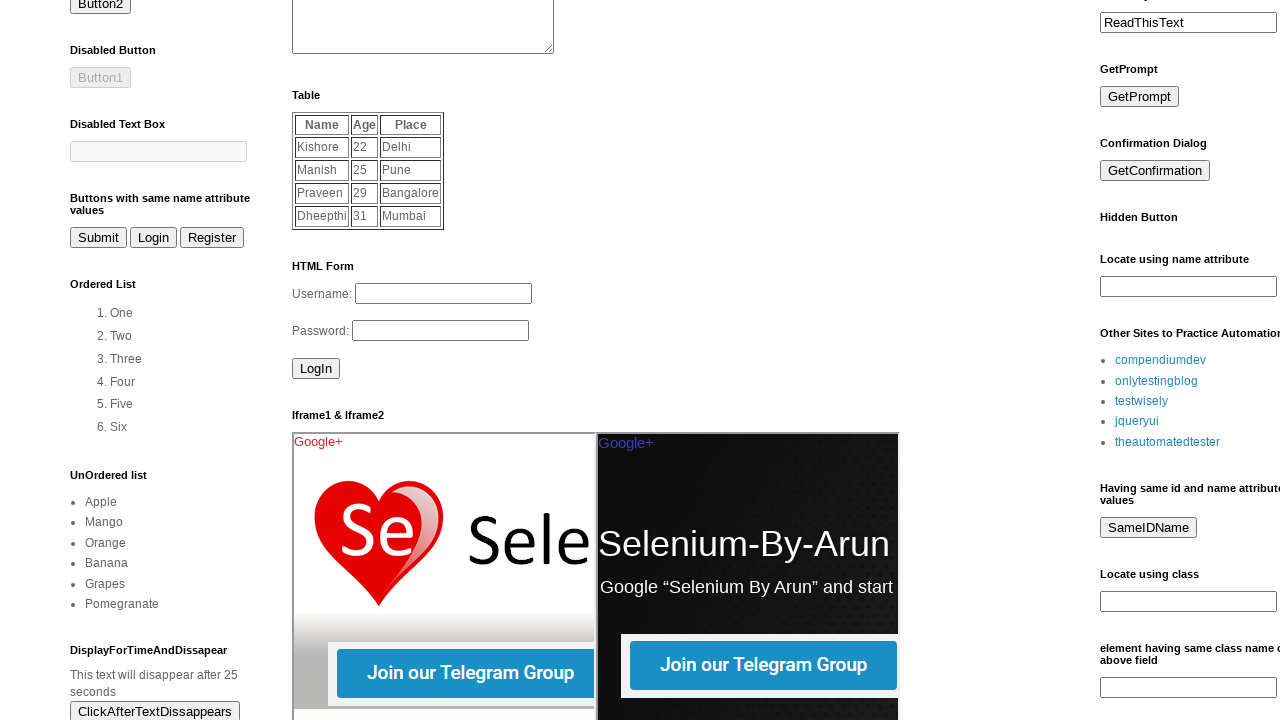

Main page reloaded before clicking link 6
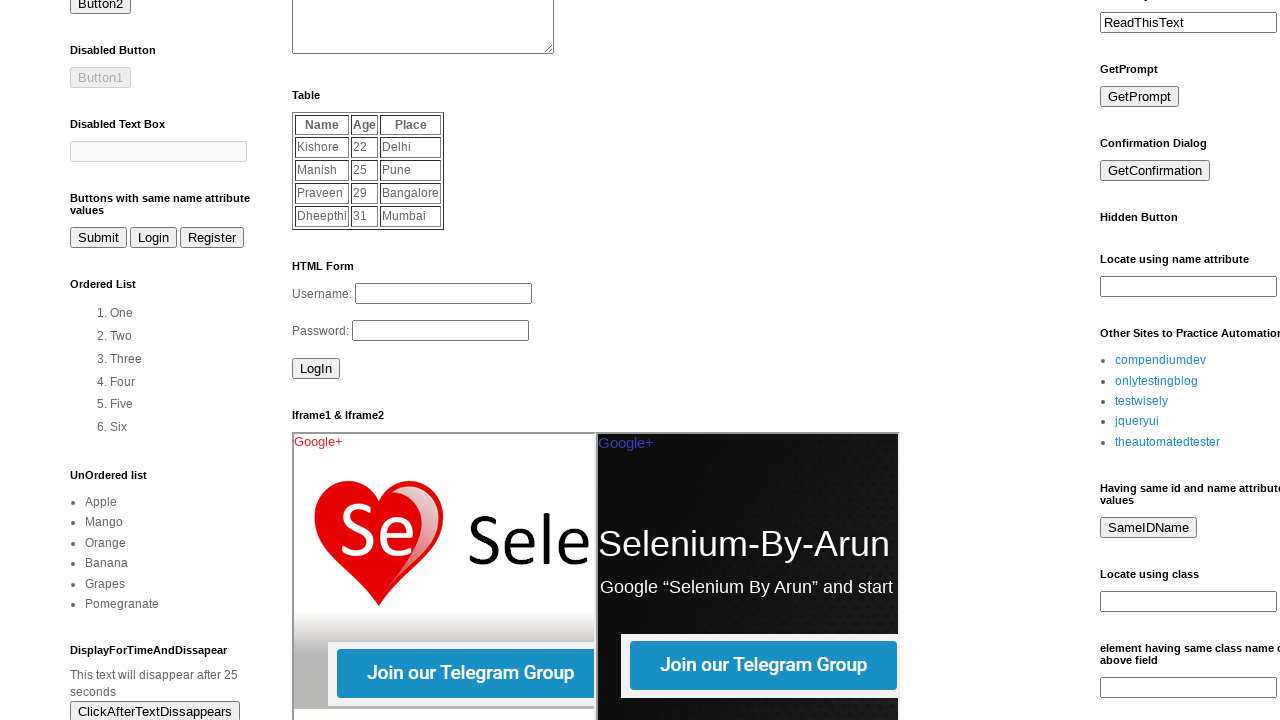

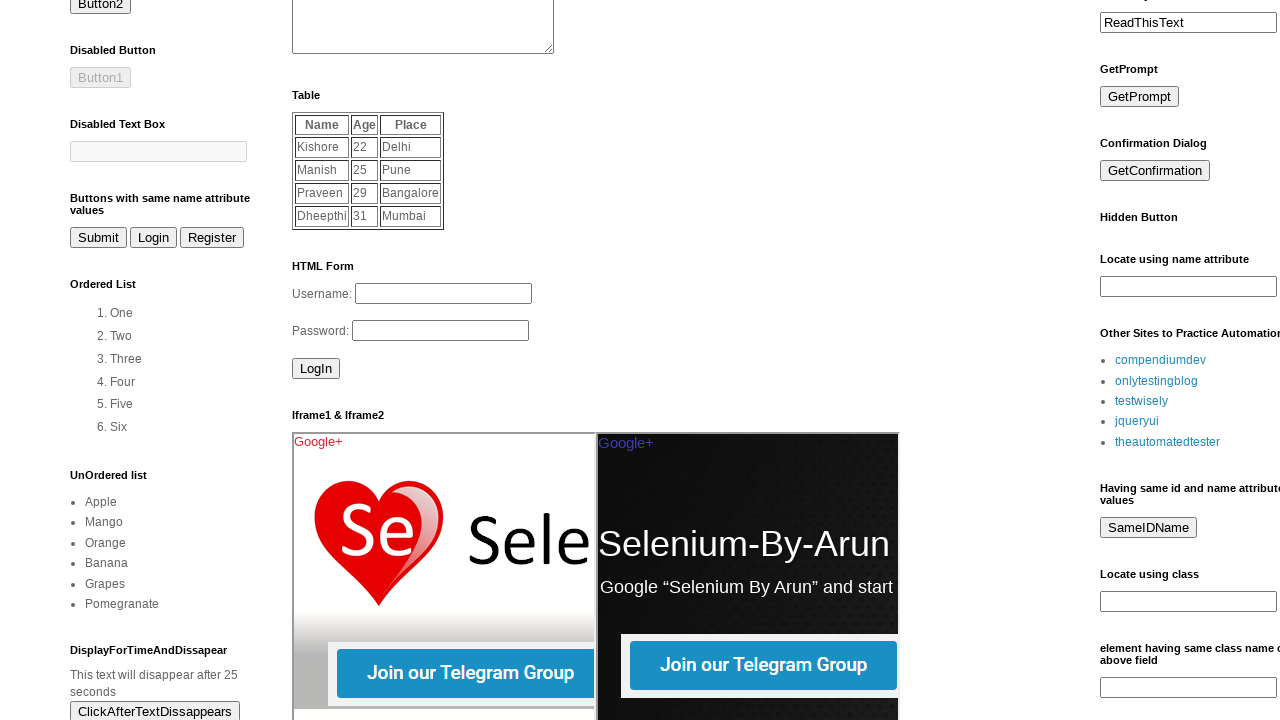